Tests that the DEMO DRIVE button on the Cybertruck page is clickable and navigates to the demo drive booking page.

Starting URL: https://www.tesla.com/

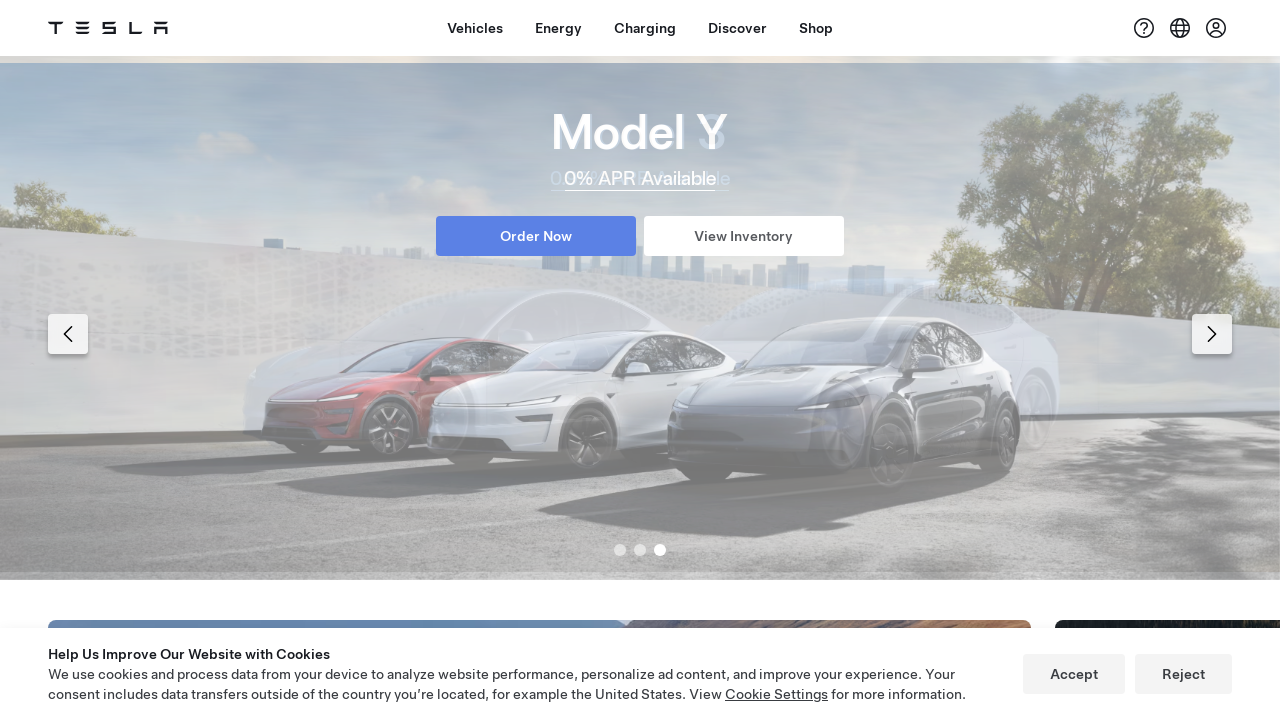

Hovered over Vehicles menu item at (475, 28) on xpath=//span[@class='tds-site-nav-item-text'][contains(.,'Vehicles')]
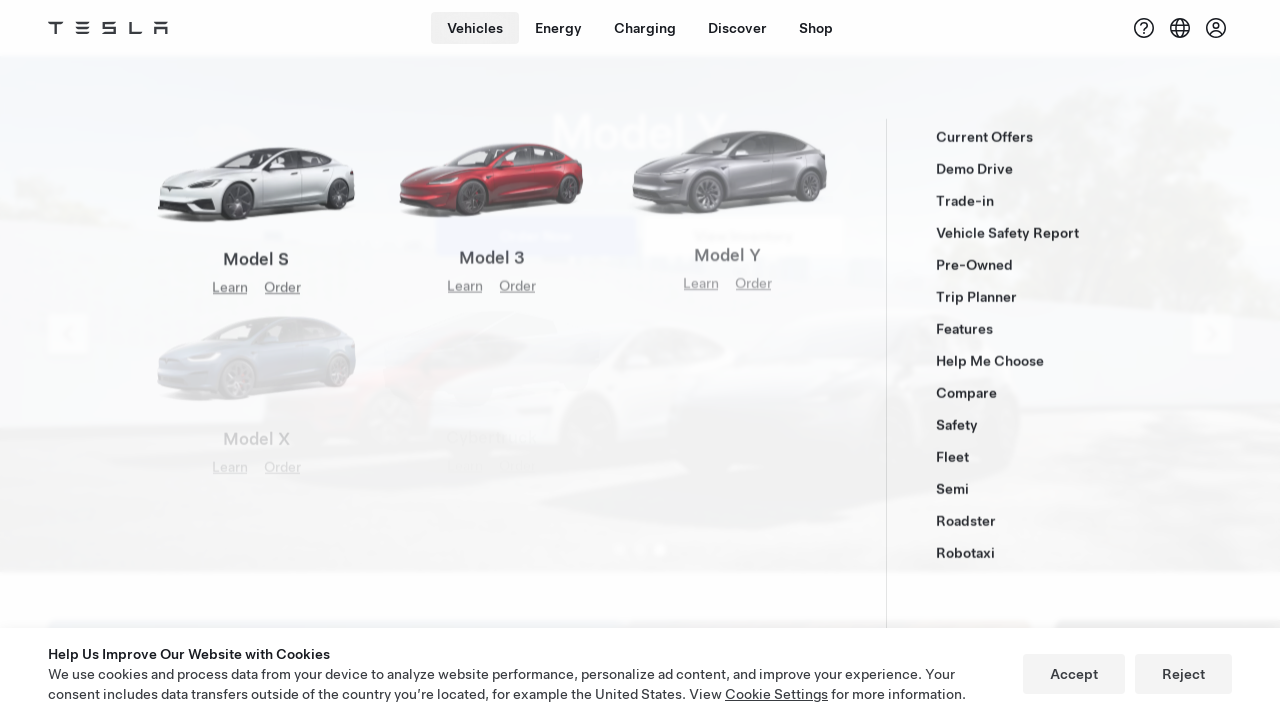

Clicked on Cybertruck image in dropdown menu at (492, 374) on (//img[@alt='Cybertruck'])[1]
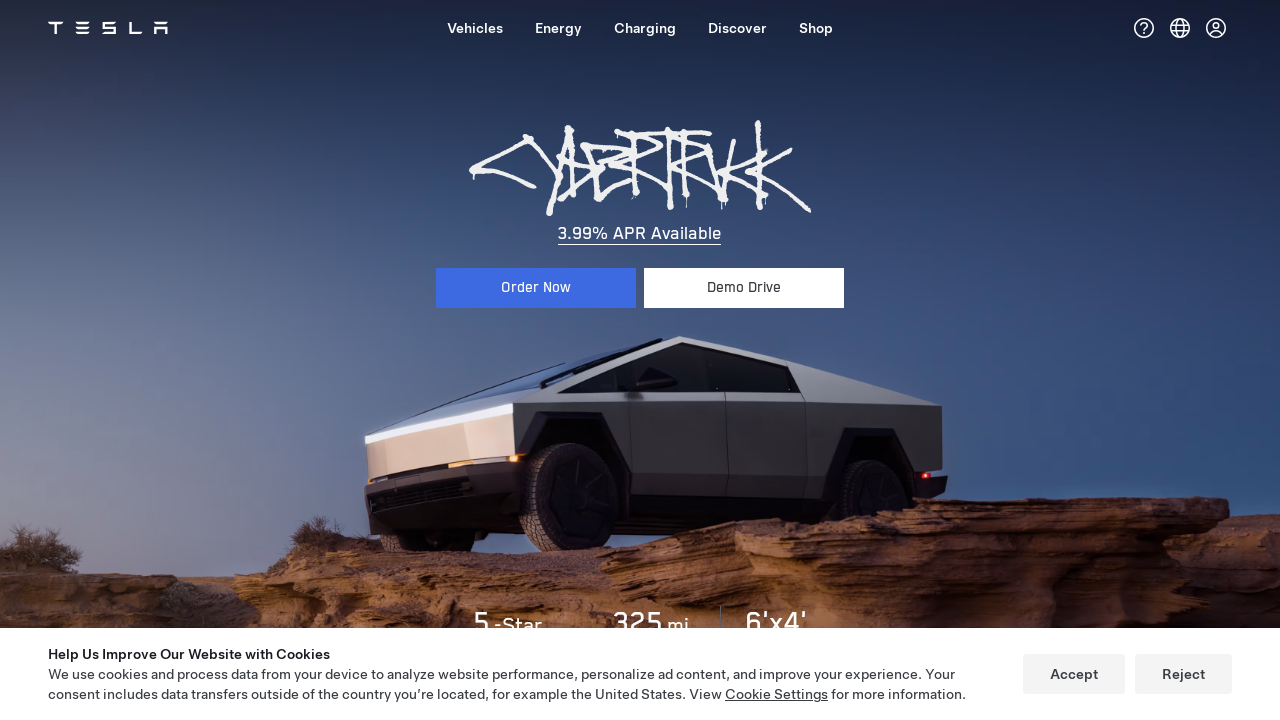

Cybertruck page loaded successfully
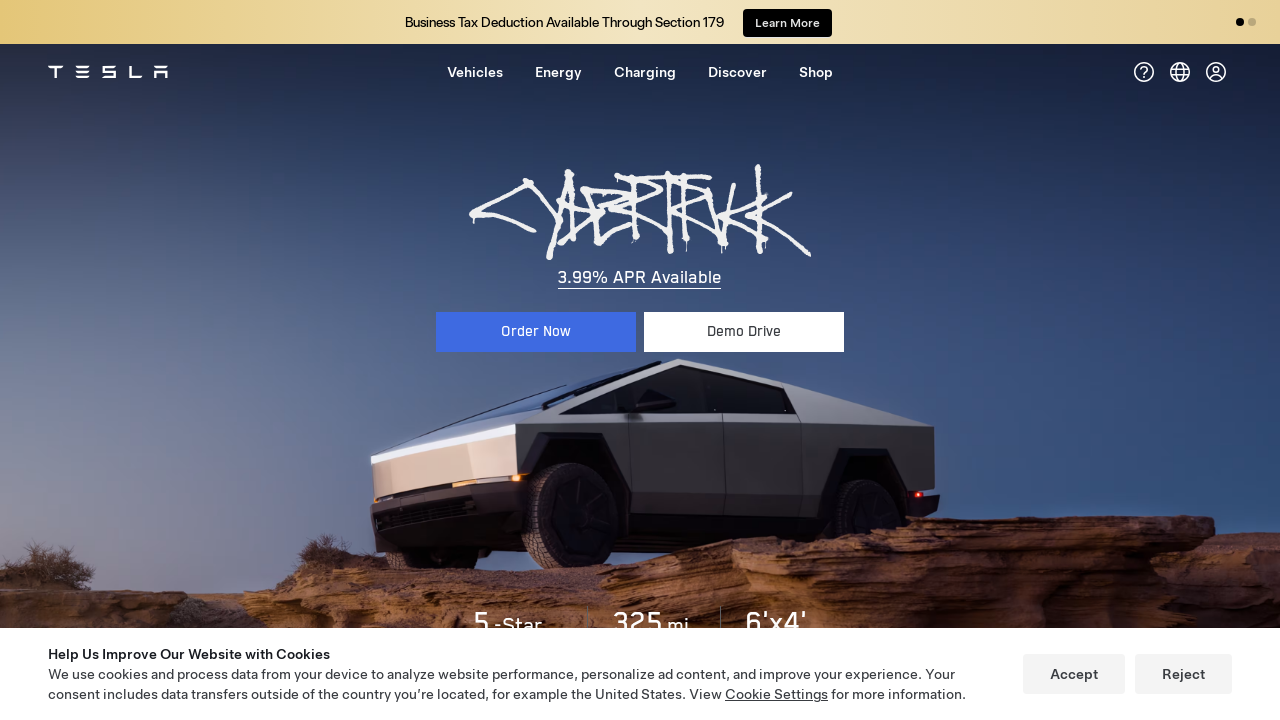

Clicked DEMO DRIVE button on Cybertruck page at (744, 332) on xpath=//a[@href='/drive?selectedModel=Cybertruck']
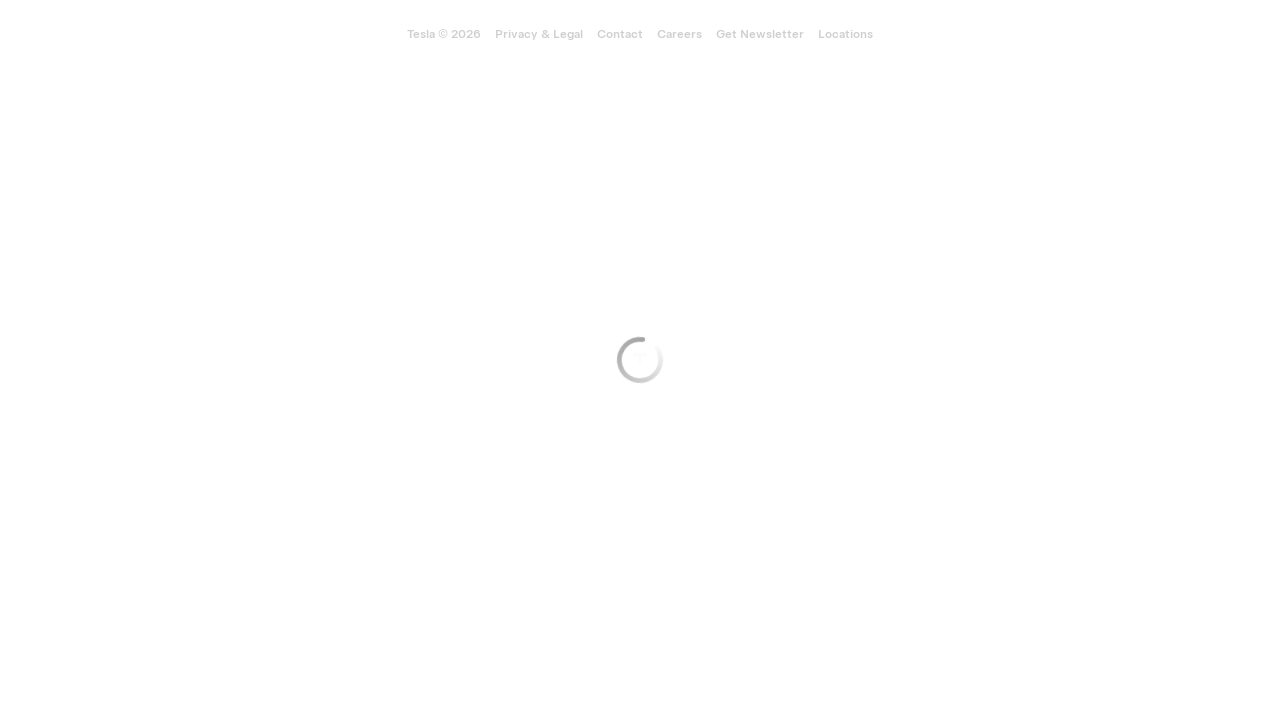

Demo drive booking page loaded successfully
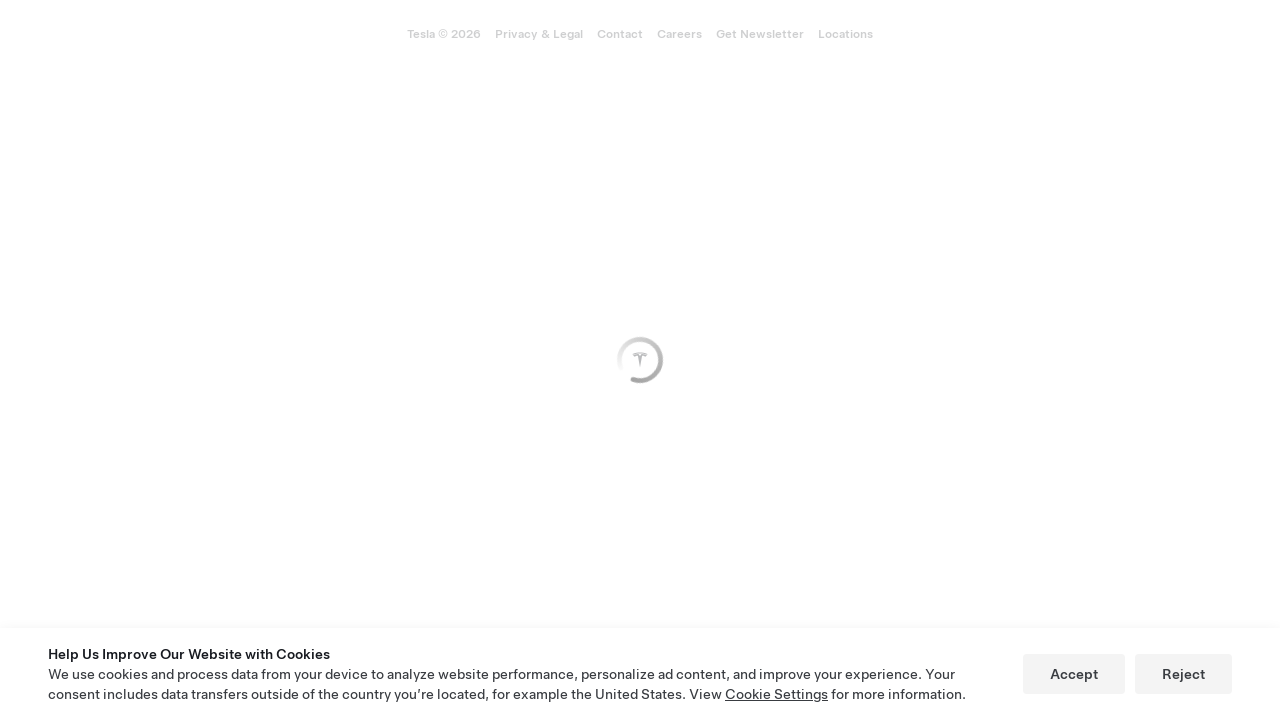

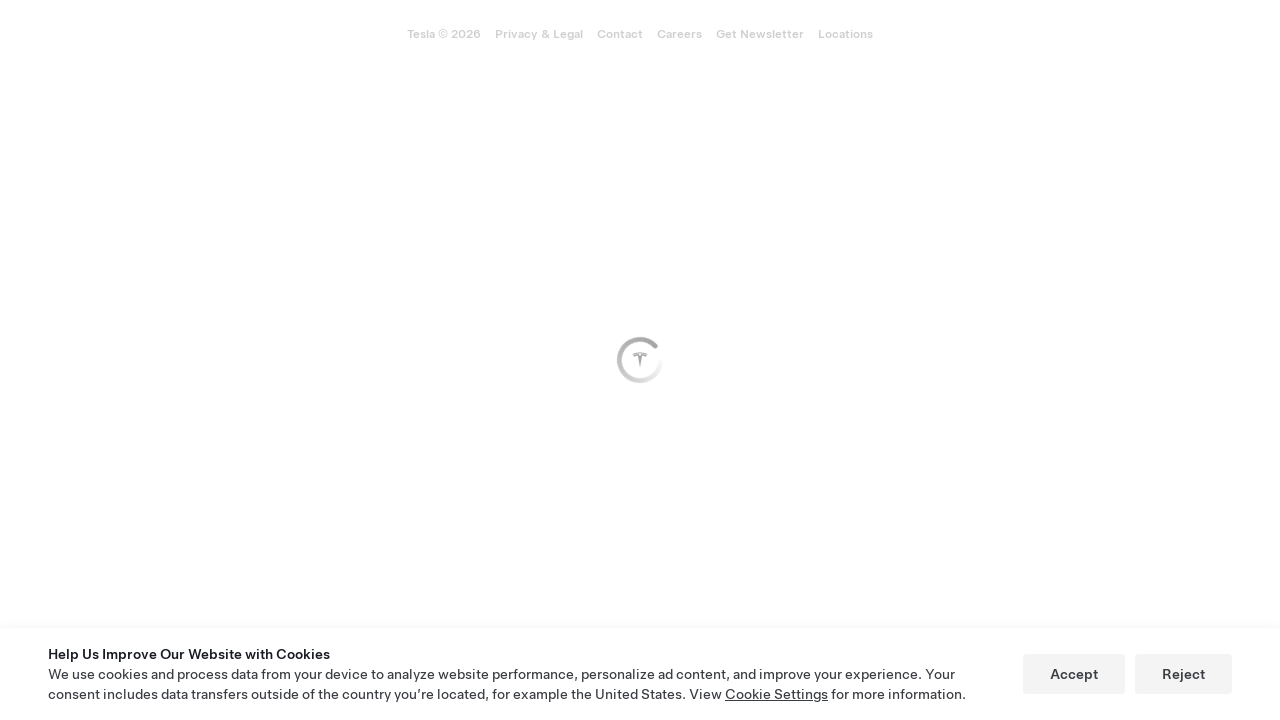